Tests drag and drop functionality by dragging an element from source to target within an iframe on jQuery UI demo page

Starting URL: https://jqueryui.com/droppable/

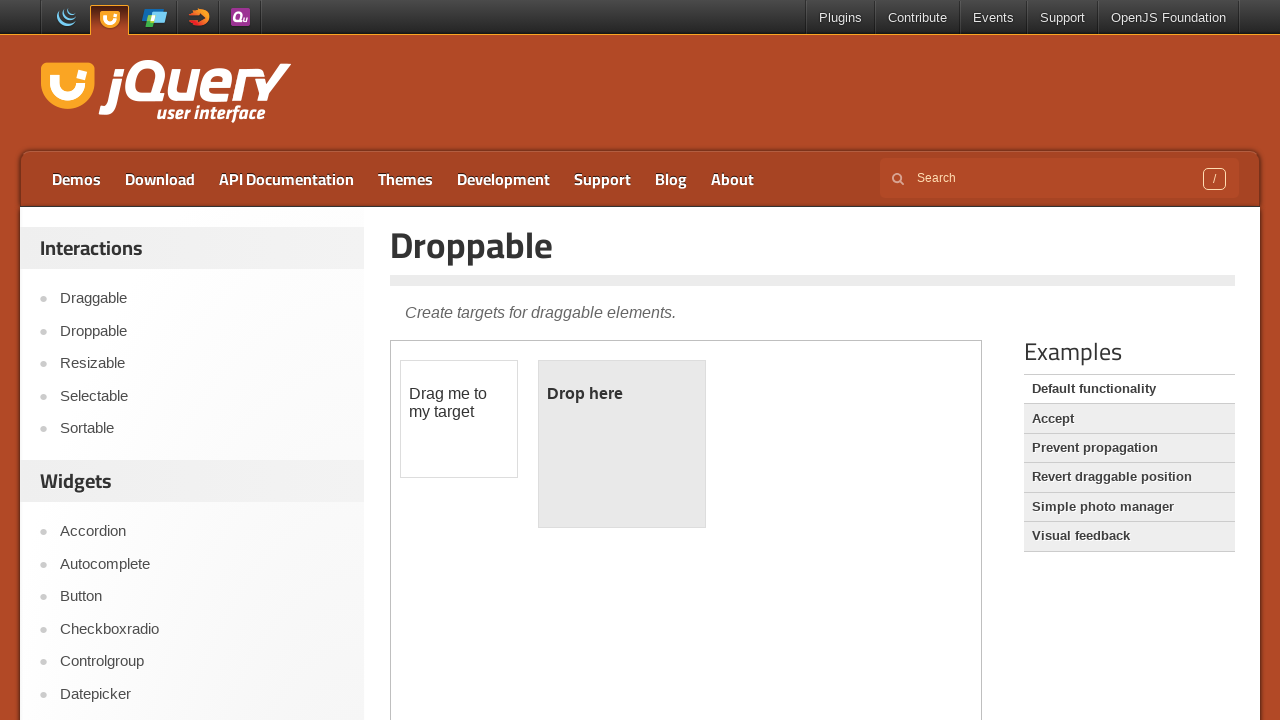

Located the demo iframe on jQuery UI droppable page
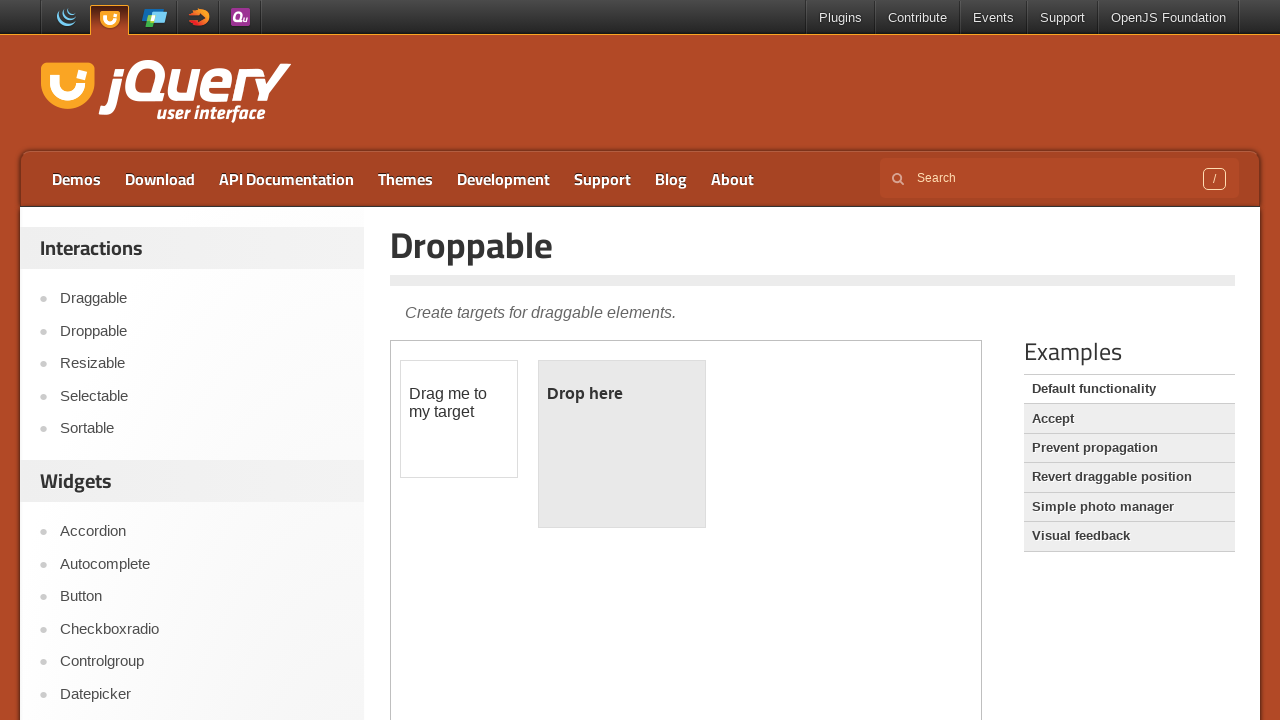

Located the draggable element within the iframe
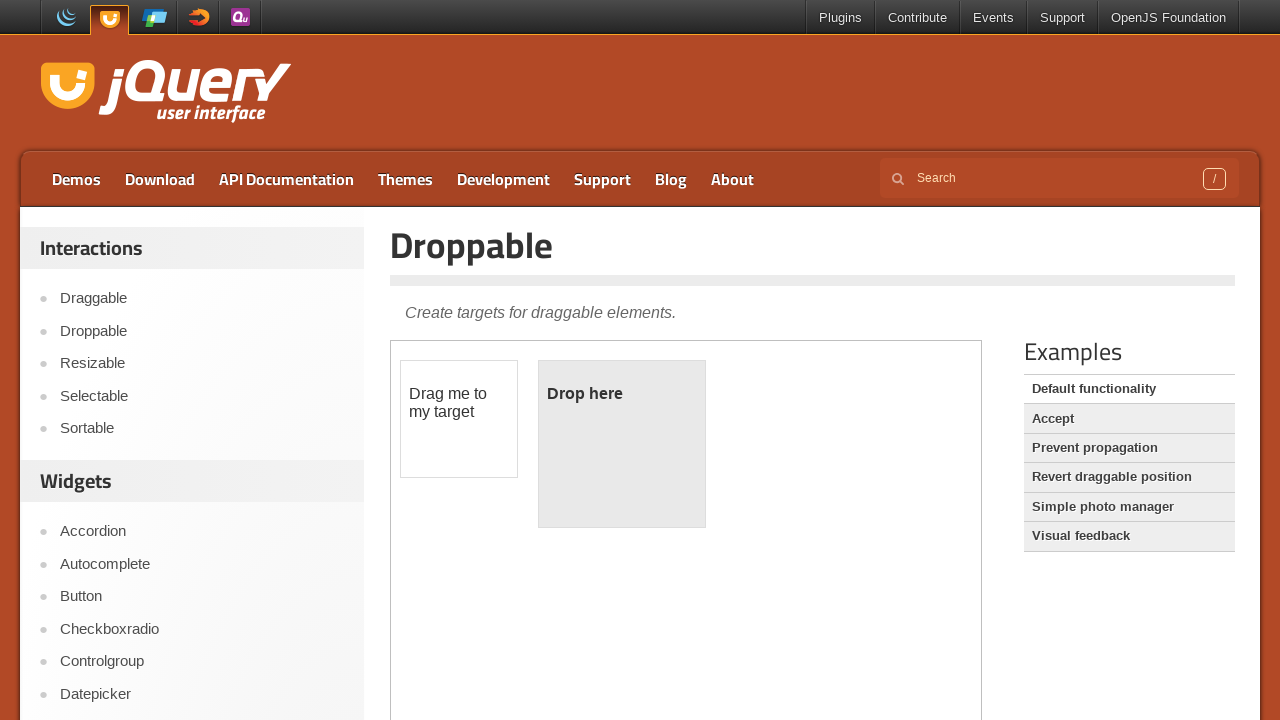

Located the droppable target element within the iframe
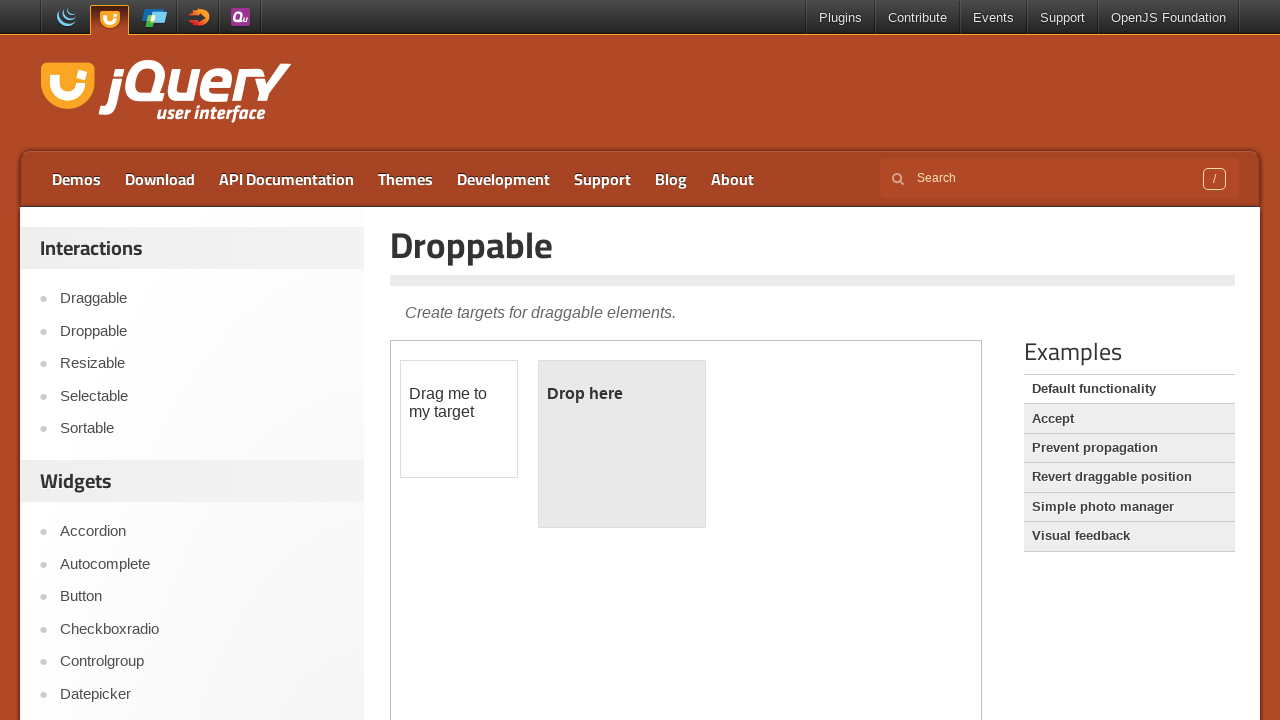

Dragged the source element to the target element at (622, 444)
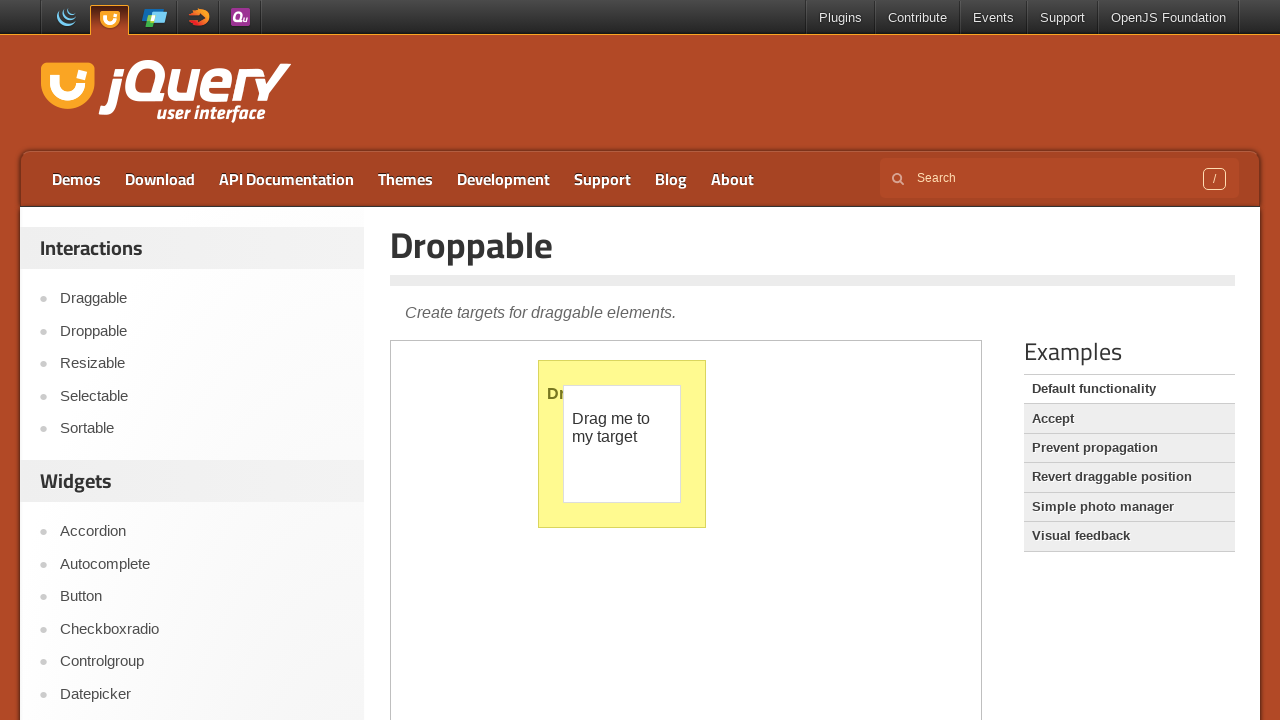

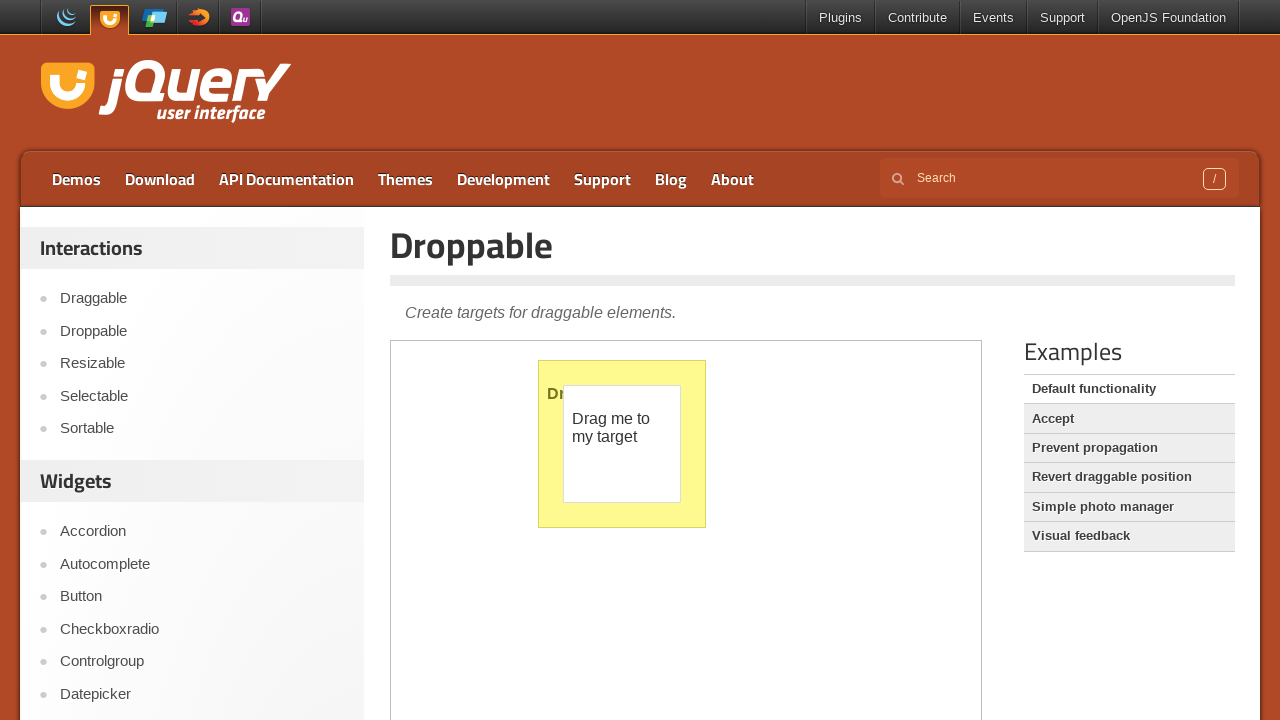